Navigates to Bilibili homepage and waits for the page to load, verifying the page is accessible.

Starting URL: https://www.bilibili.com

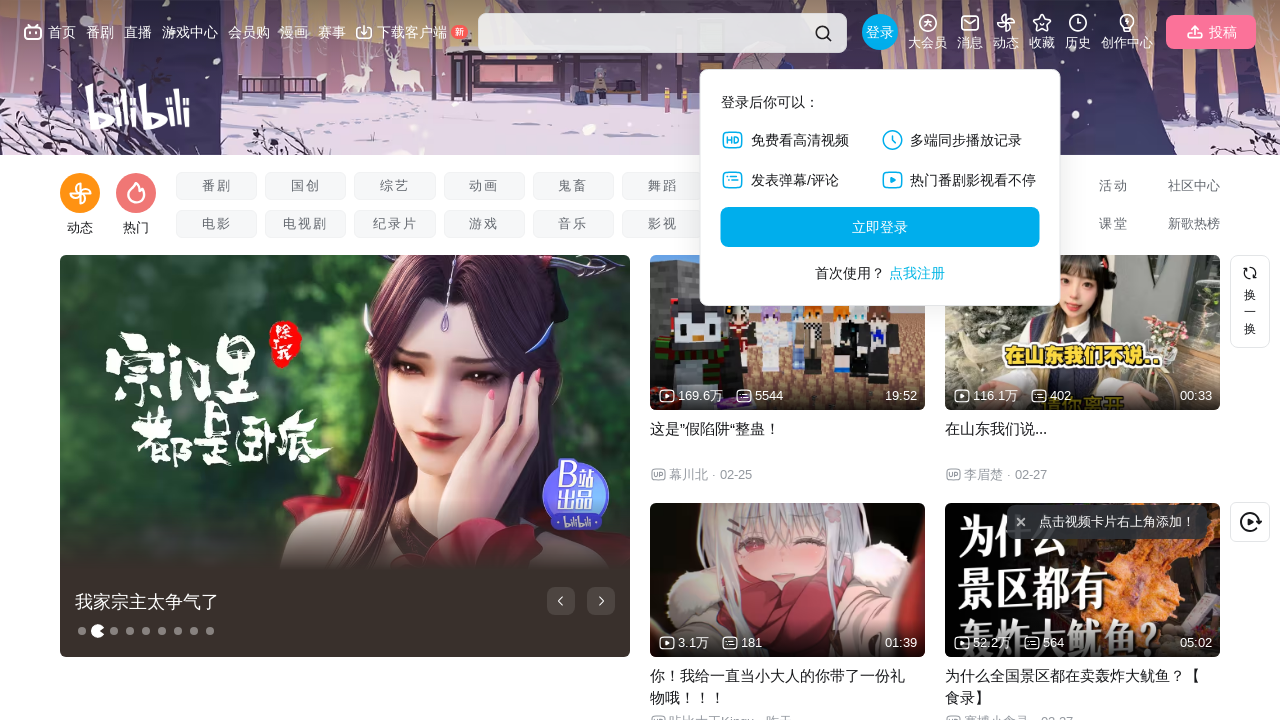

Navigated to Bilibili homepage
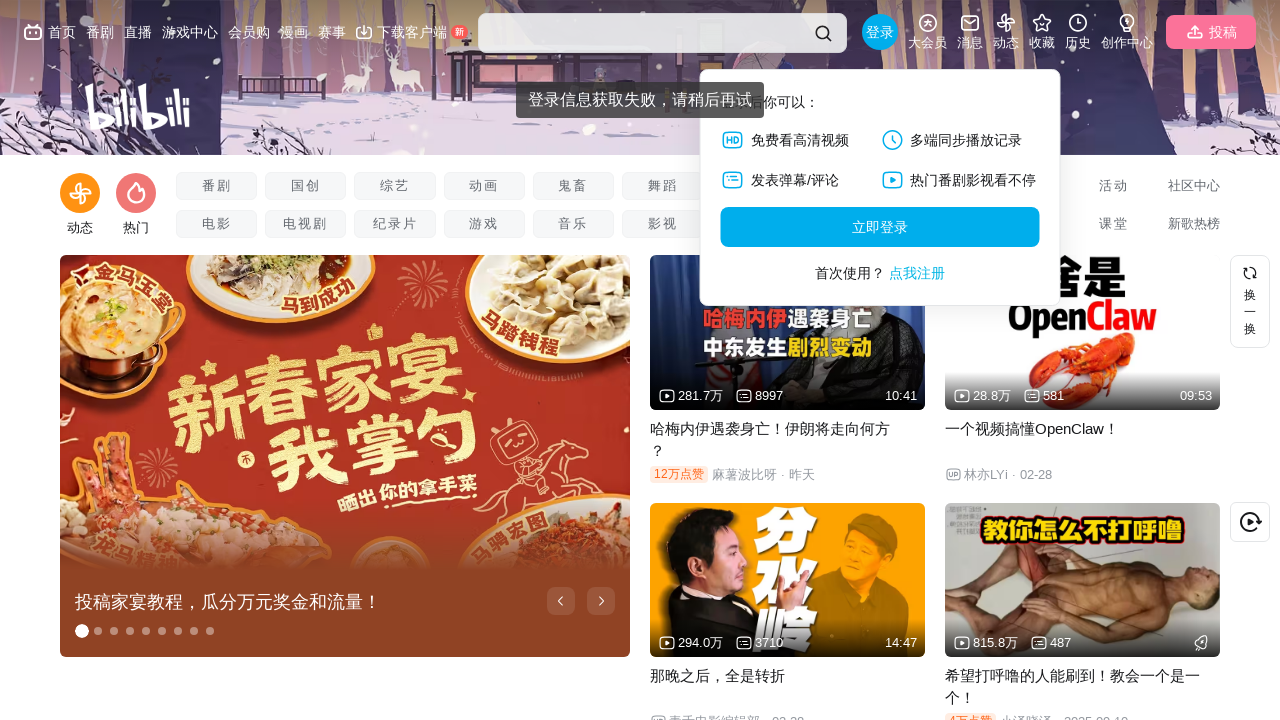

Page DOM content loaded
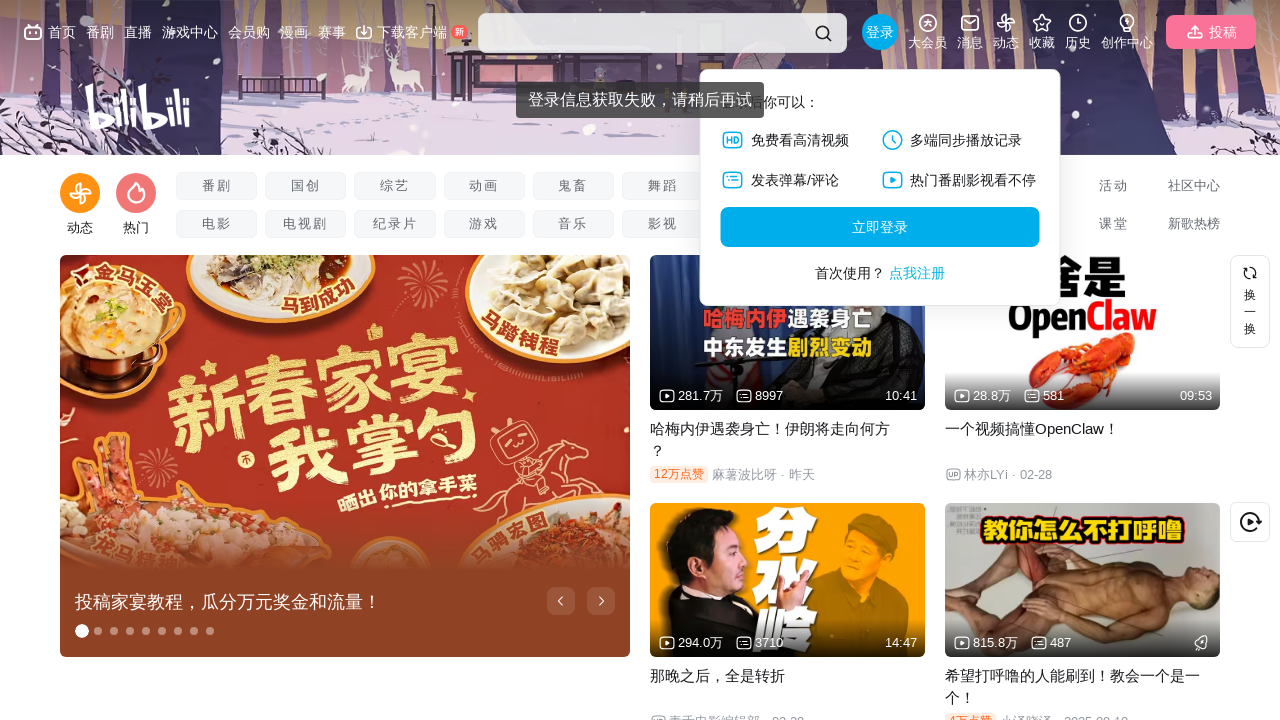

Verified page title exists, page is accessible
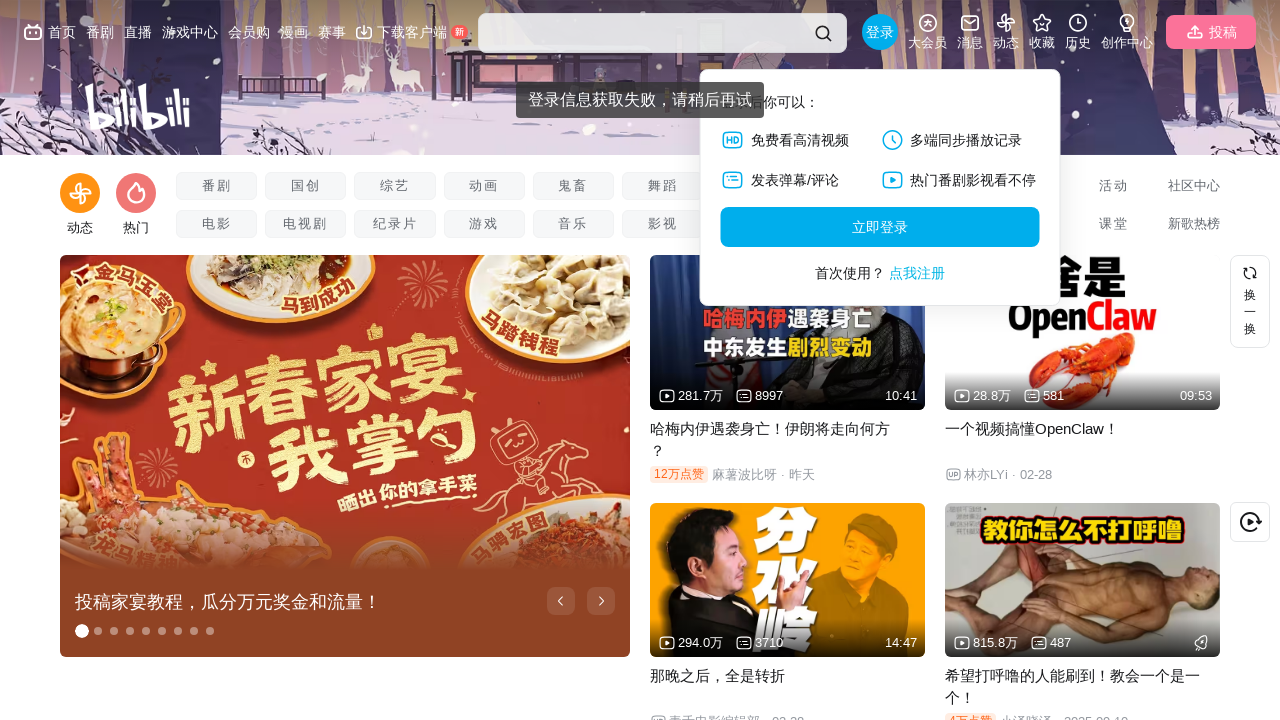

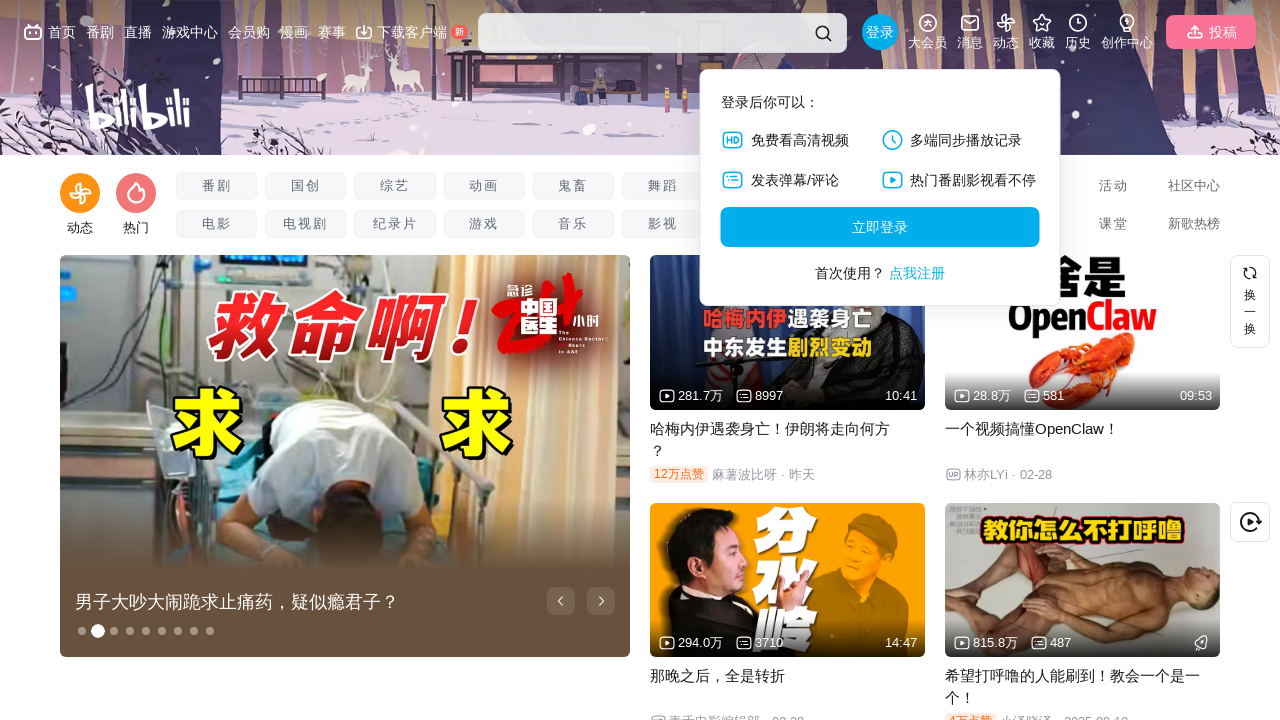